Tests tooltip functionality by hovering over an age input field to trigger the tooltip display

Starting URL: https://jqueryui.com/resources/demos/tooltip/default.html

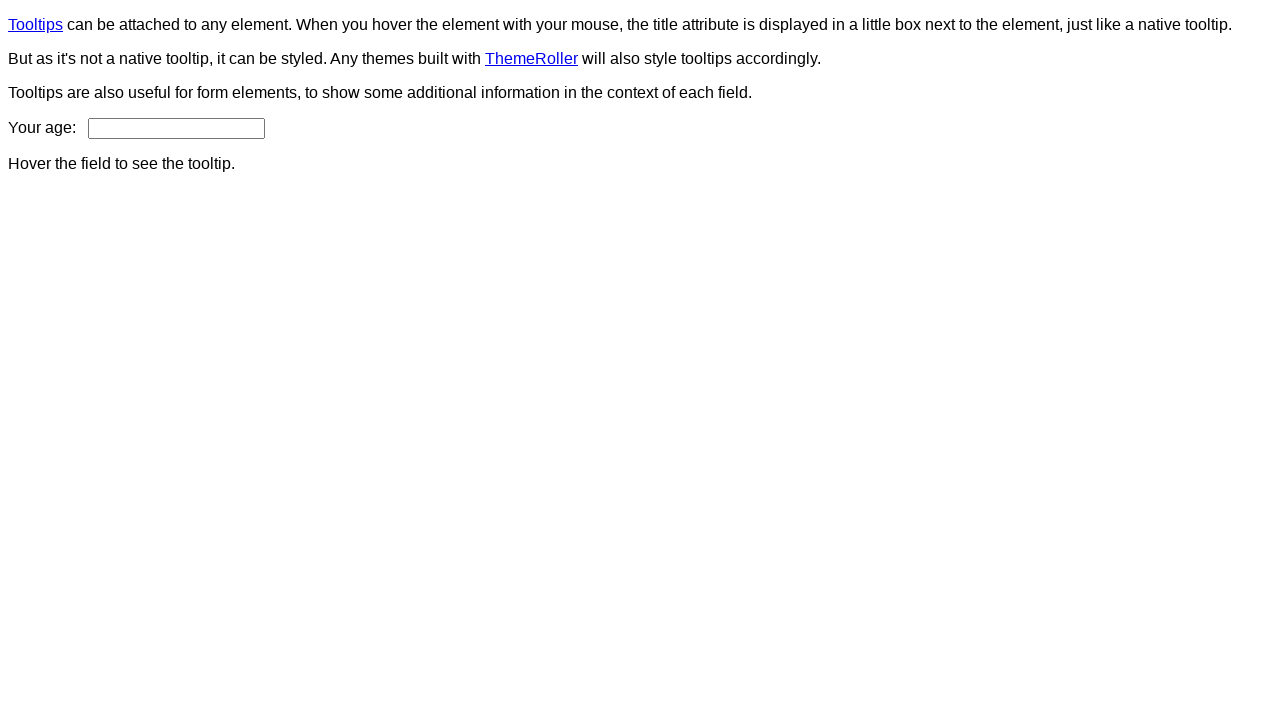

Hovered over age input field to trigger tooltip at (176, 128) on input#age
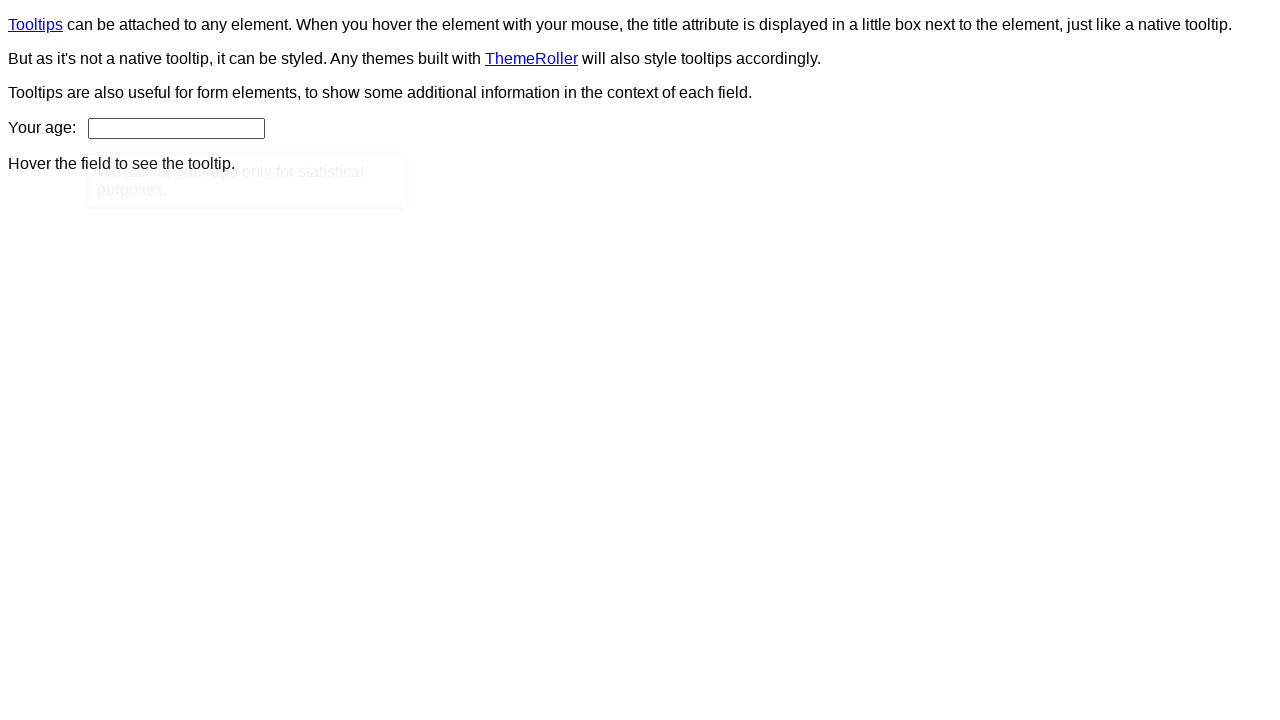

Tooltip appeared on the age input field
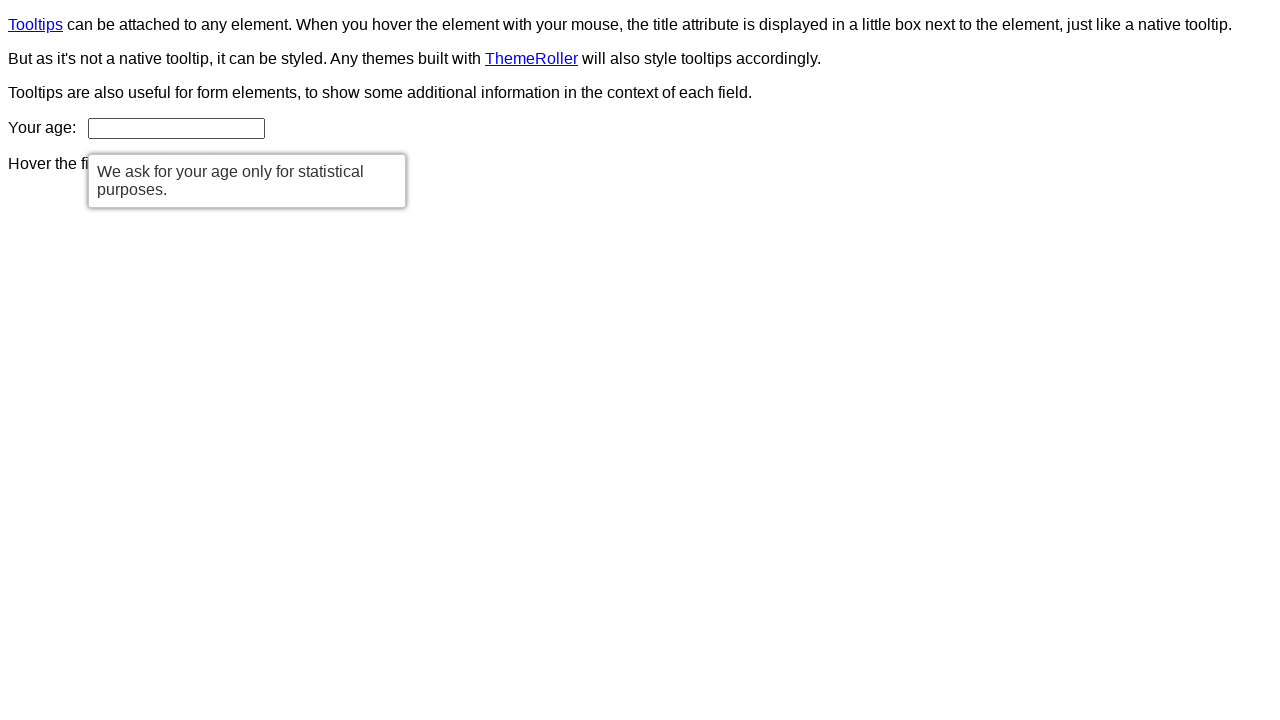

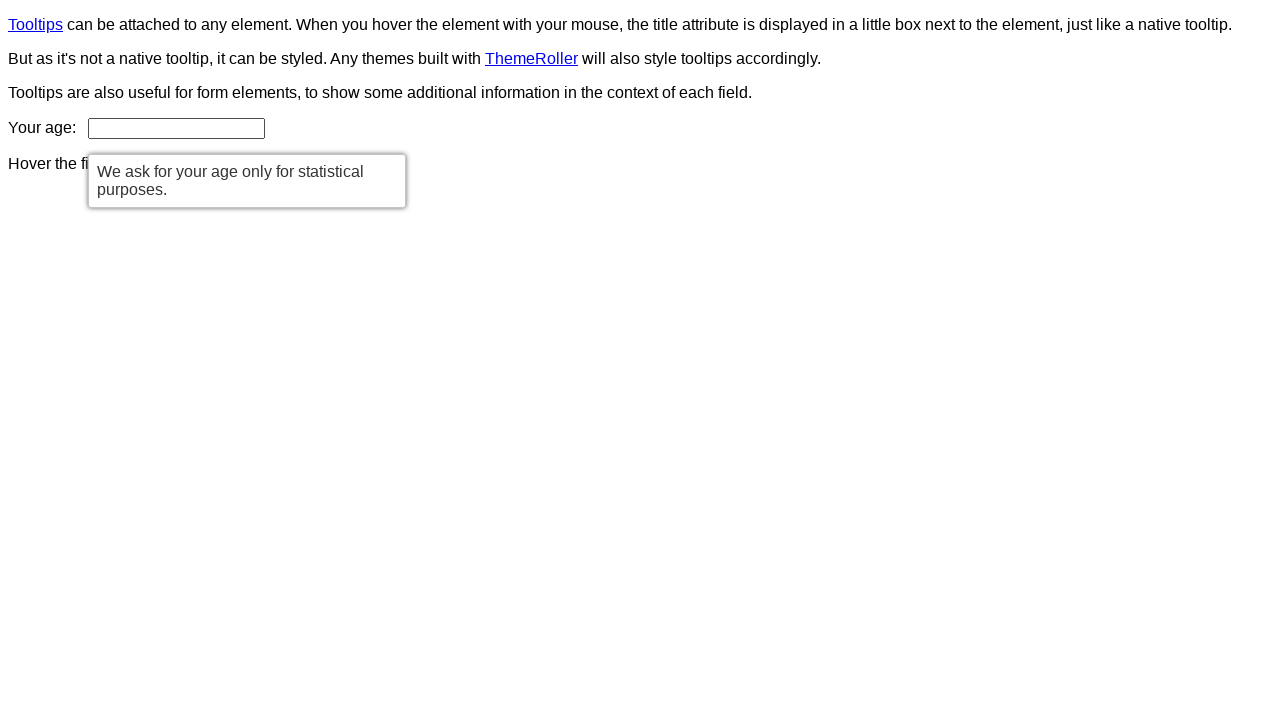